Tests drag and drop functionality by dragging an element from a source location and dropping it onto a target location

Starting URL: https://www.leafground.com/drag.xhtml

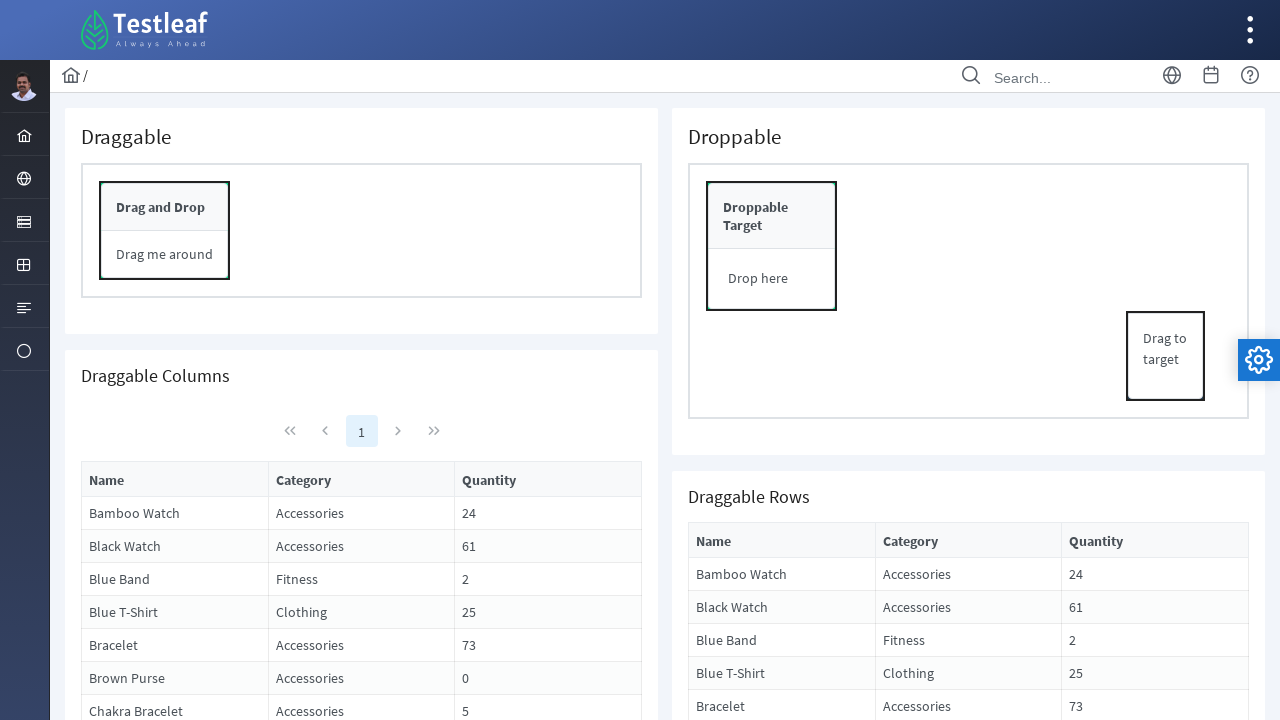

Waited for source drag element to be visible
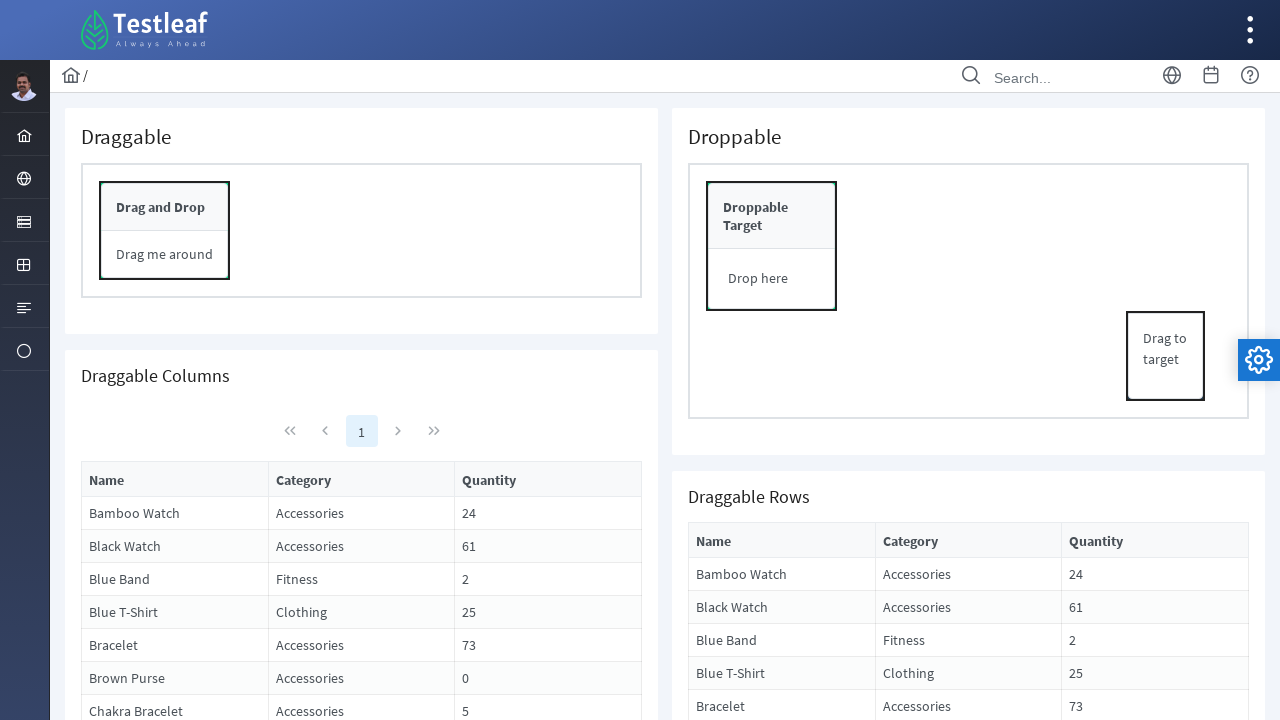

Waited for target drop element to be visible
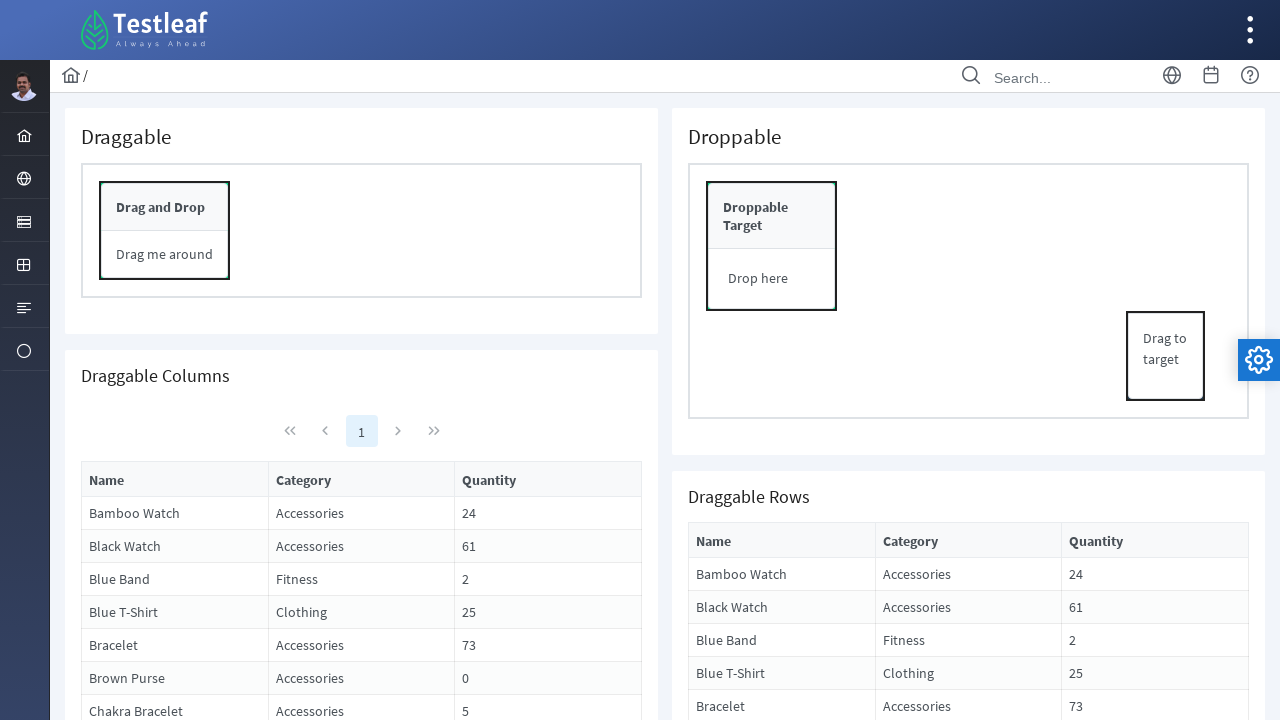

Located source drag element
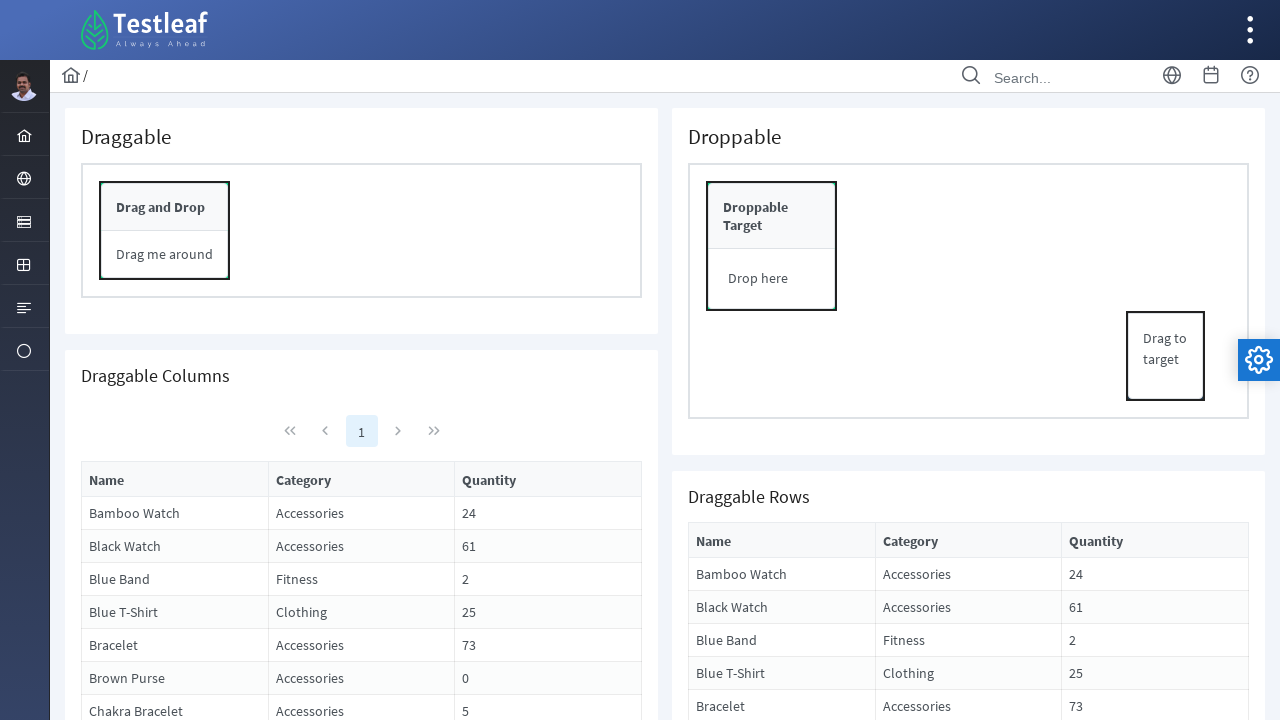

Located target drop element
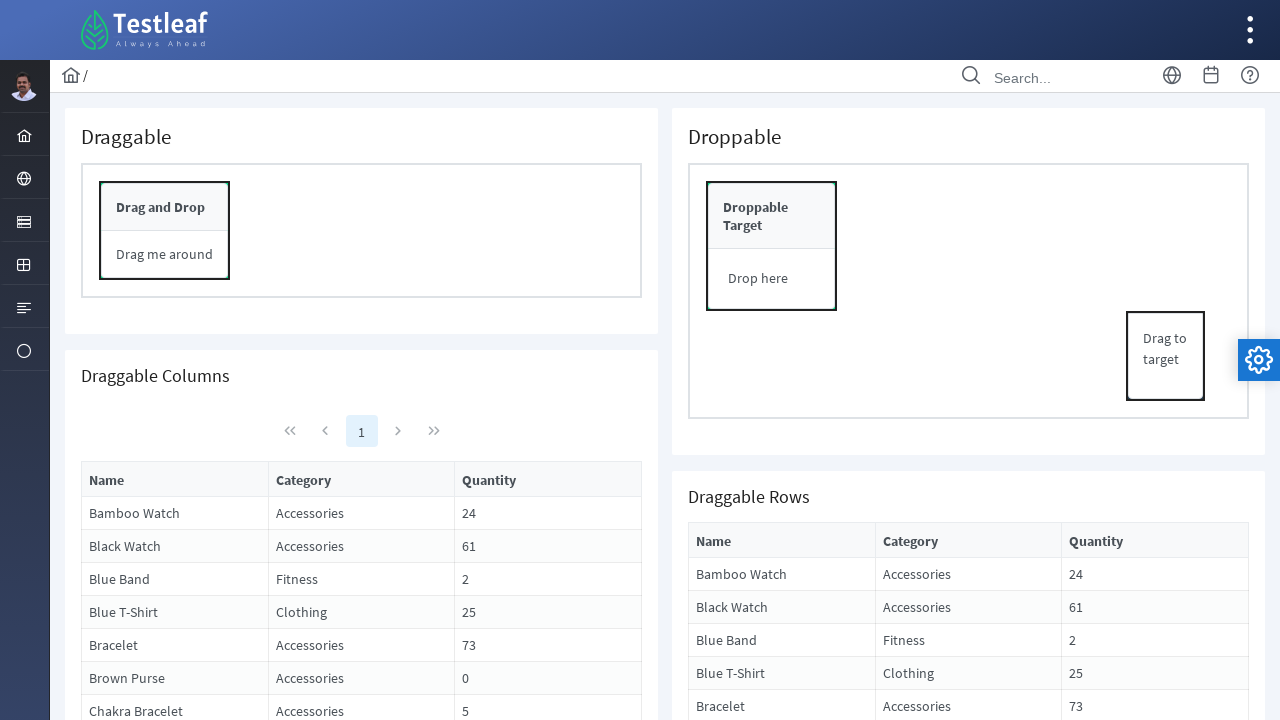

Performed drag and drop action from source to target at (772, 246)
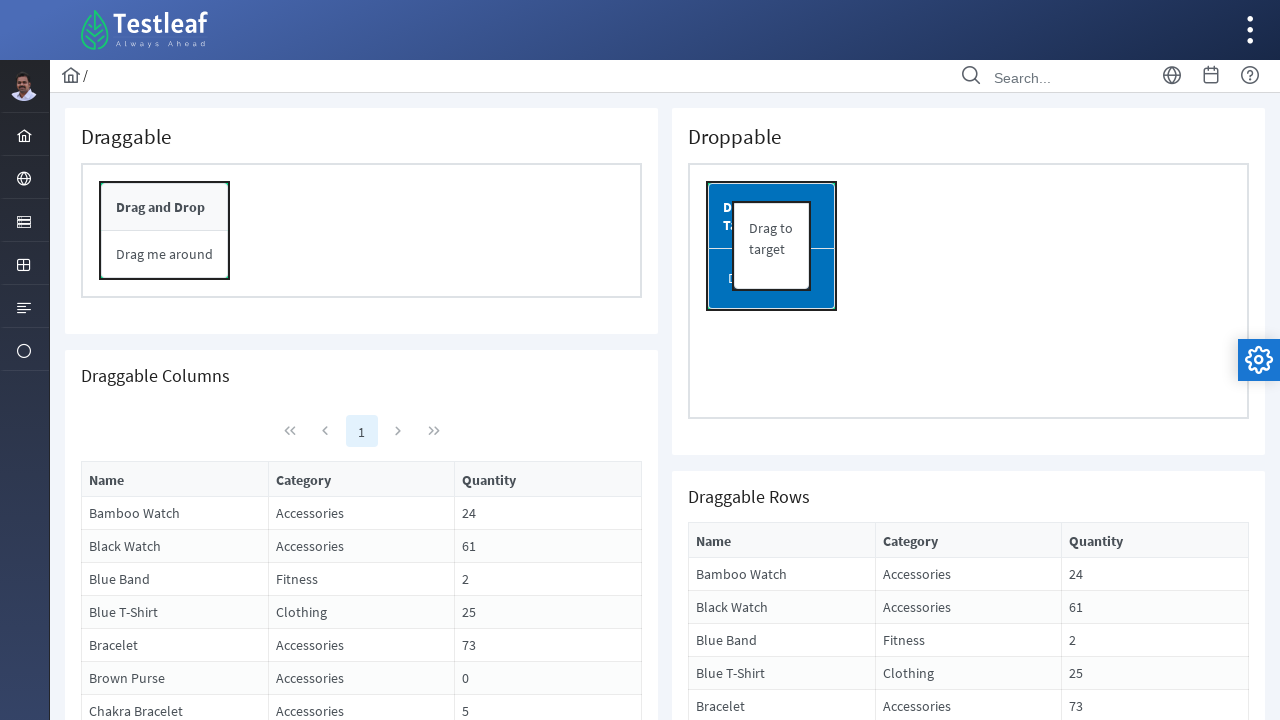

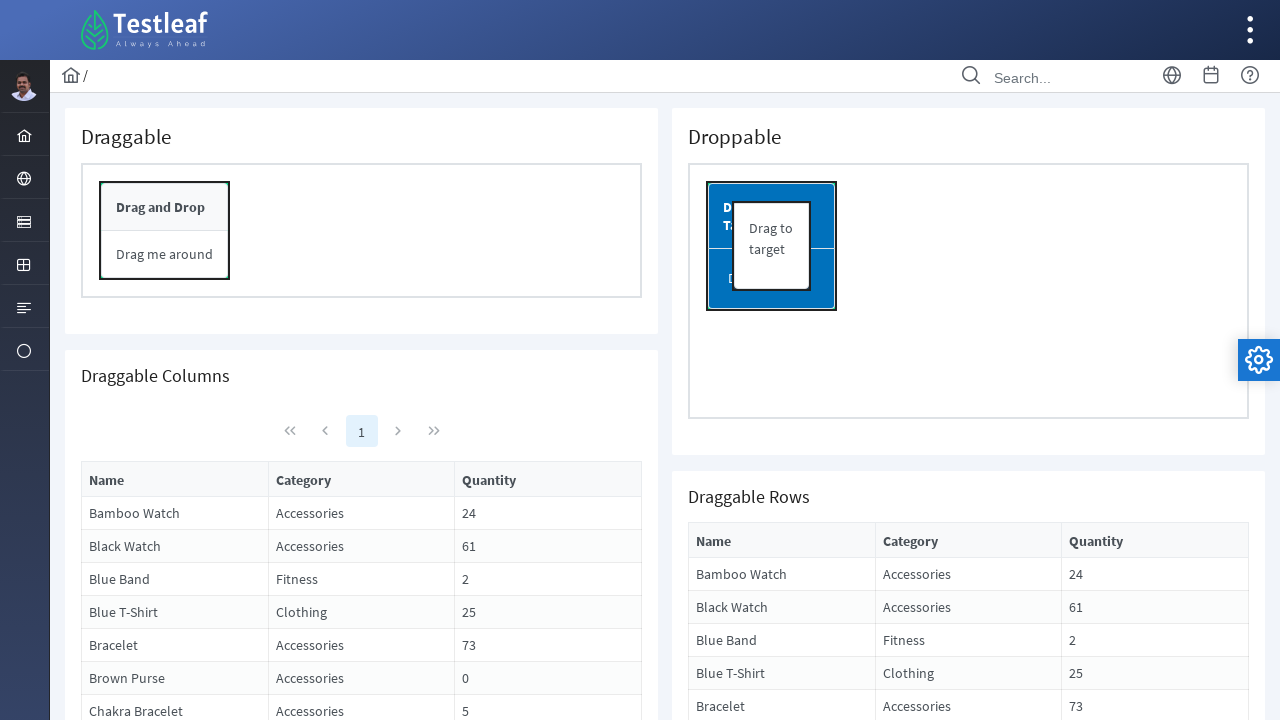